Tests that a todo item is removed when edited to an empty string

Starting URL: https://demo.playwright.dev/todomvc

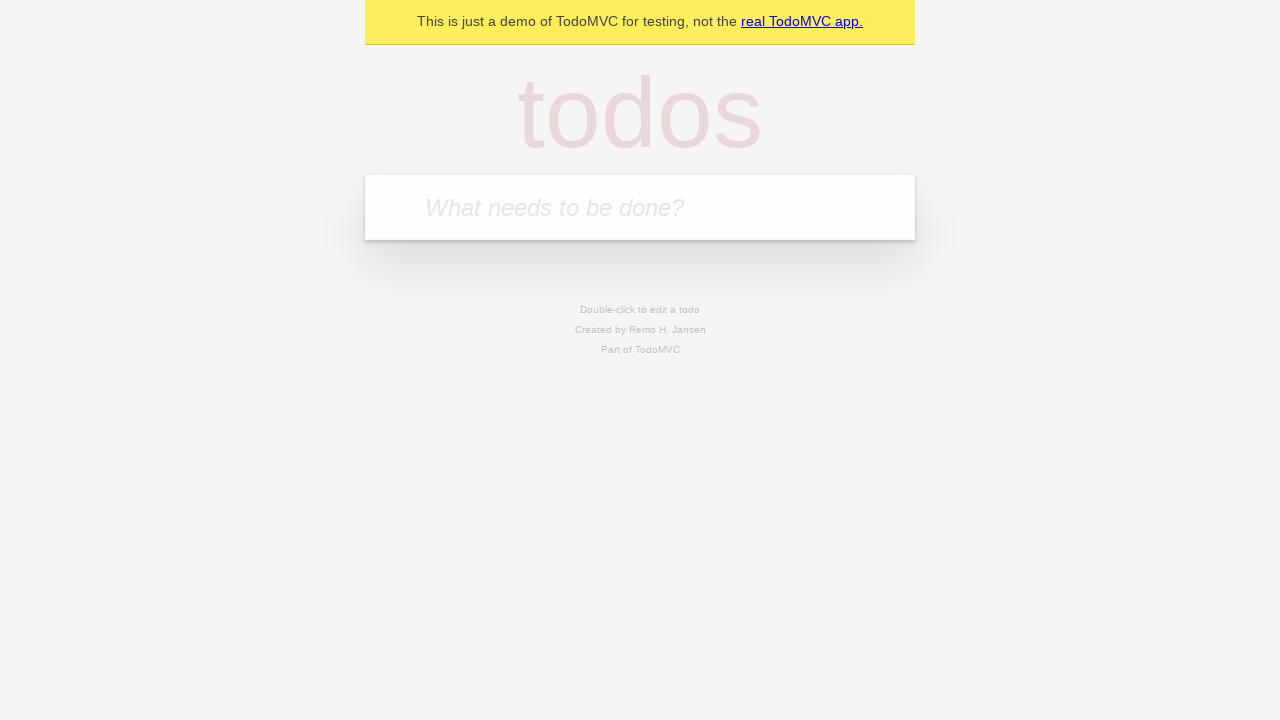

Filled input with 'buy some cheese' on internal:attr=[placeholder="What needs to be done?"i]
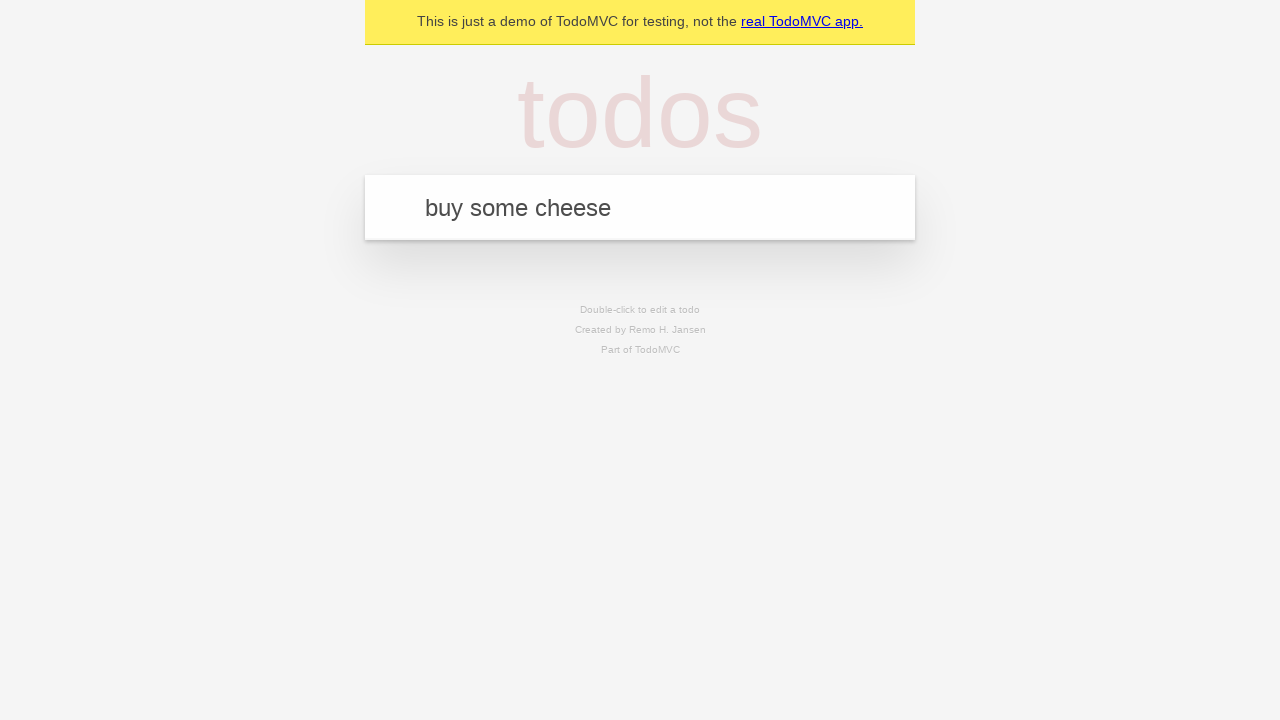

Pressed Enter to create first todo item on internal:attr=[placeholder="What needs to be done?"i]
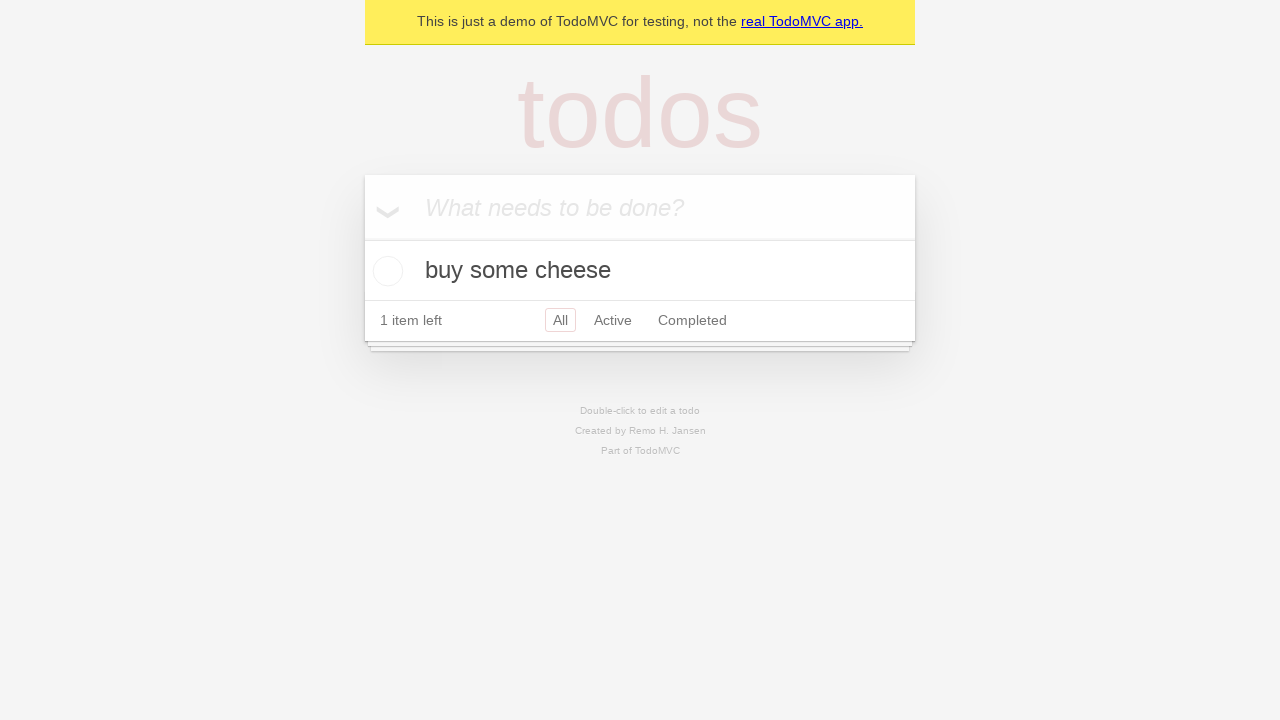

Filled input with 'feed the cat' on internal:attr=[placeholder="What needs to be done?"i]
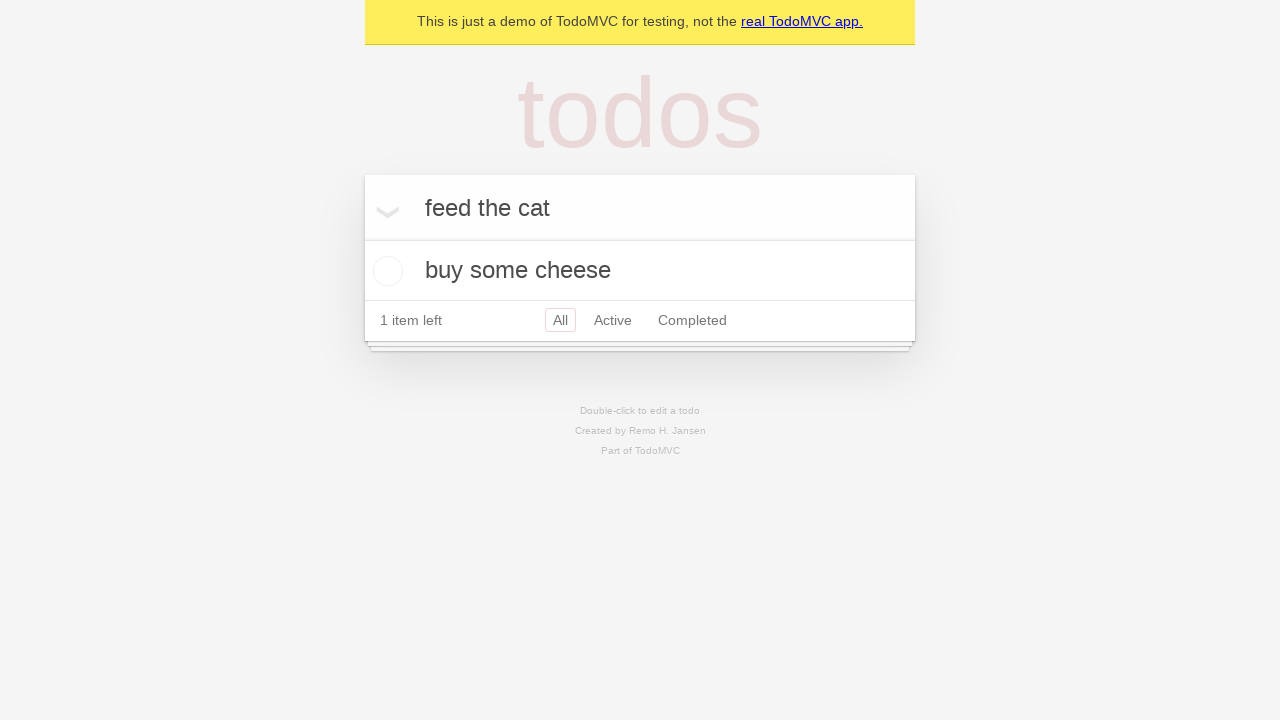

Pressed Enter to create second todo item on internal:attr=[placeholder="What needs to be done?"i]
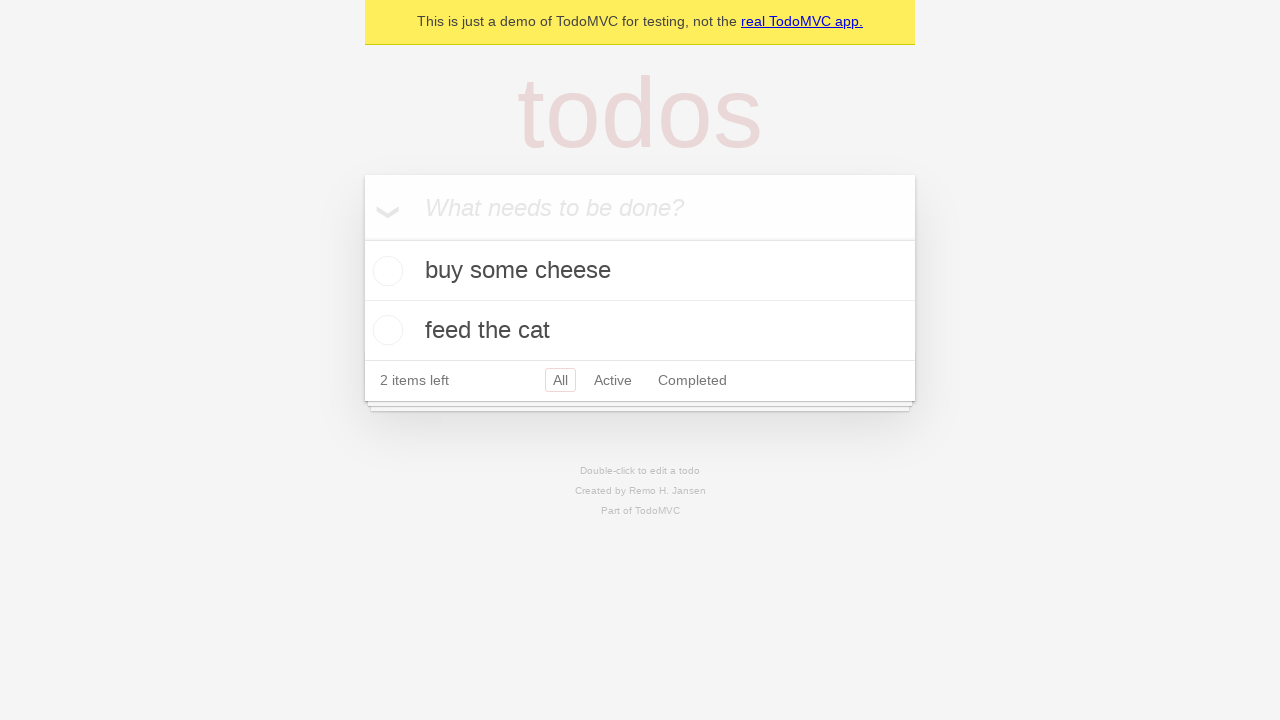

Filled input with 'book a doctors appointment' on internal:attr=[placeholder="What needs to be done?"i]
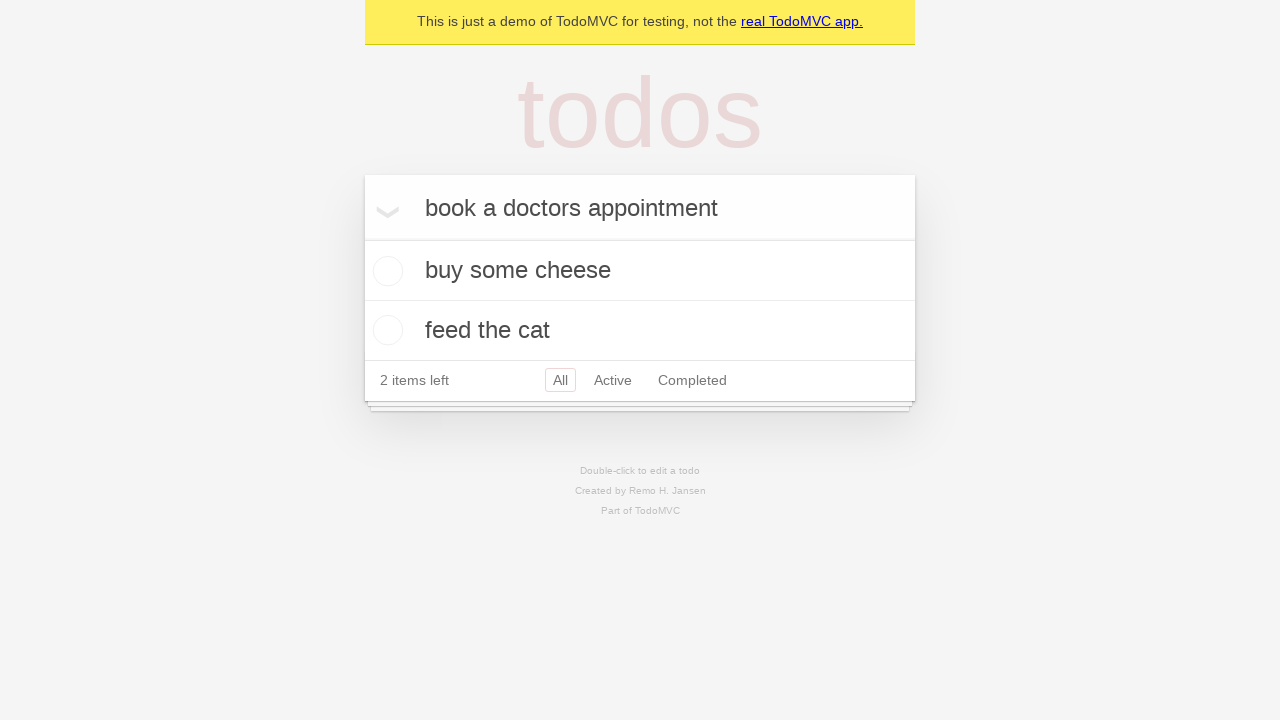

Pressed Enter to create third todo item on internal:attr=[placeholder="What needs to be done?"i]
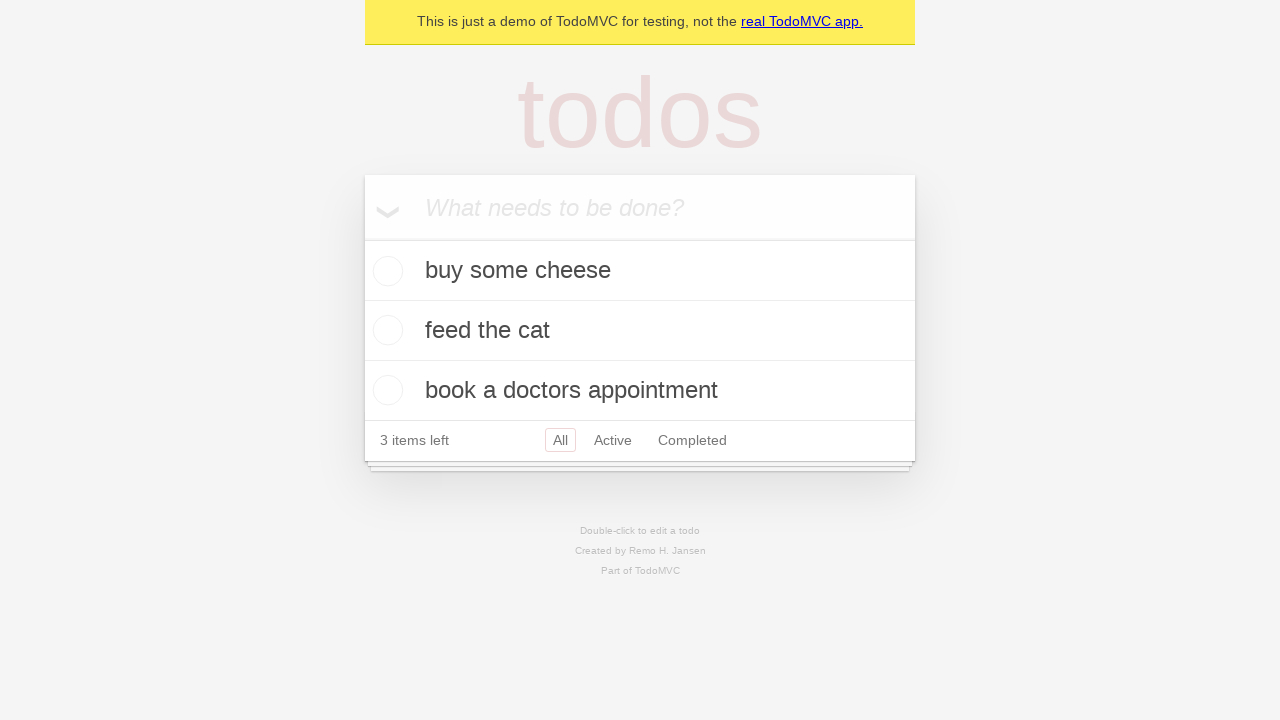

Waited for all three todo items to load
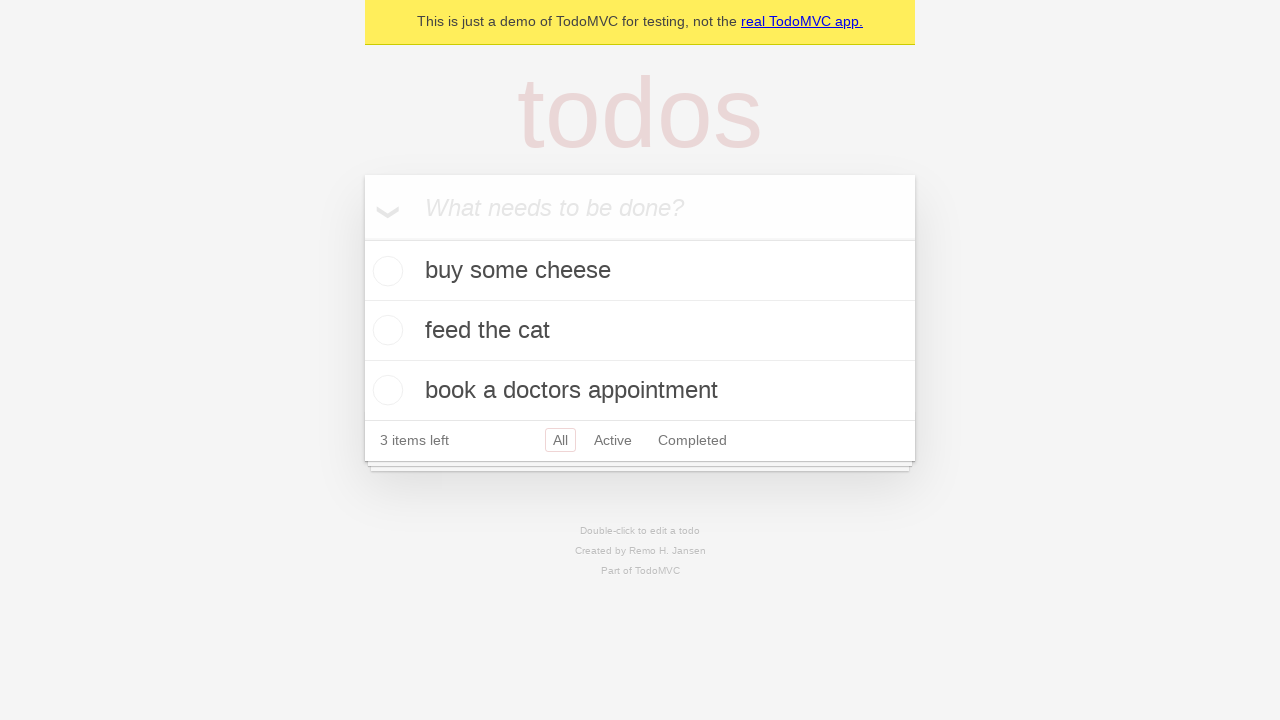

Double-clicked second todo item to enter edit mode at (640, 331) on [data-testid='todo-item'] >> nth=1
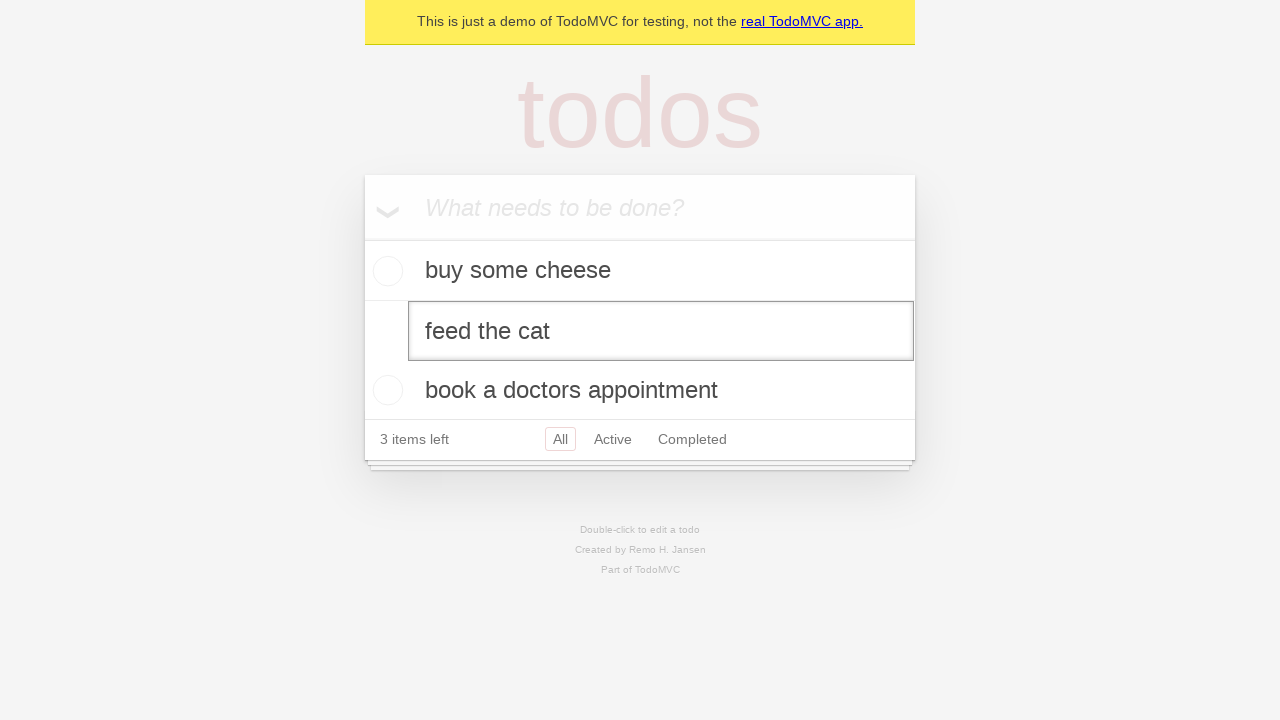

Cleared the text in edit field on [data-testid='todo-item'] >> nth=1 >> internal:role=textbox[name="Edit"i]
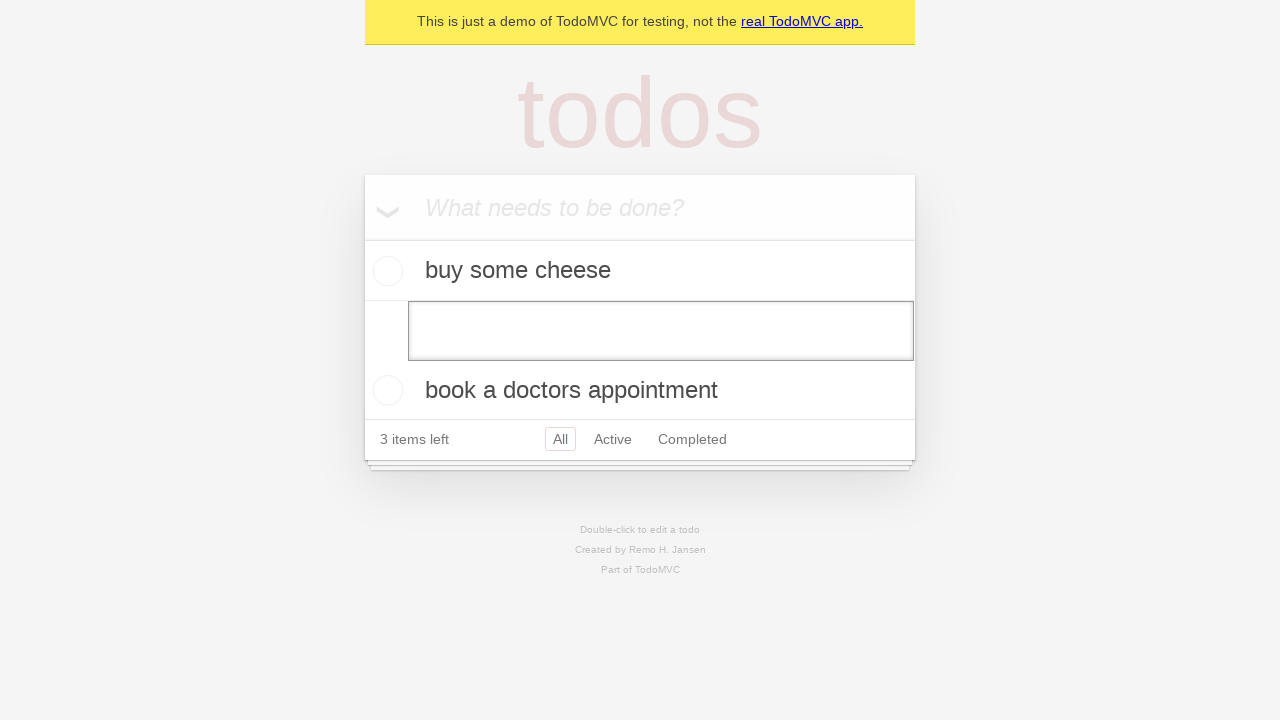

Pressed Enter to confirm deletion of empty todo item on [data-testid='todo-item'] >> nth=1 >> internal:role=textbox[name="Edit"i]
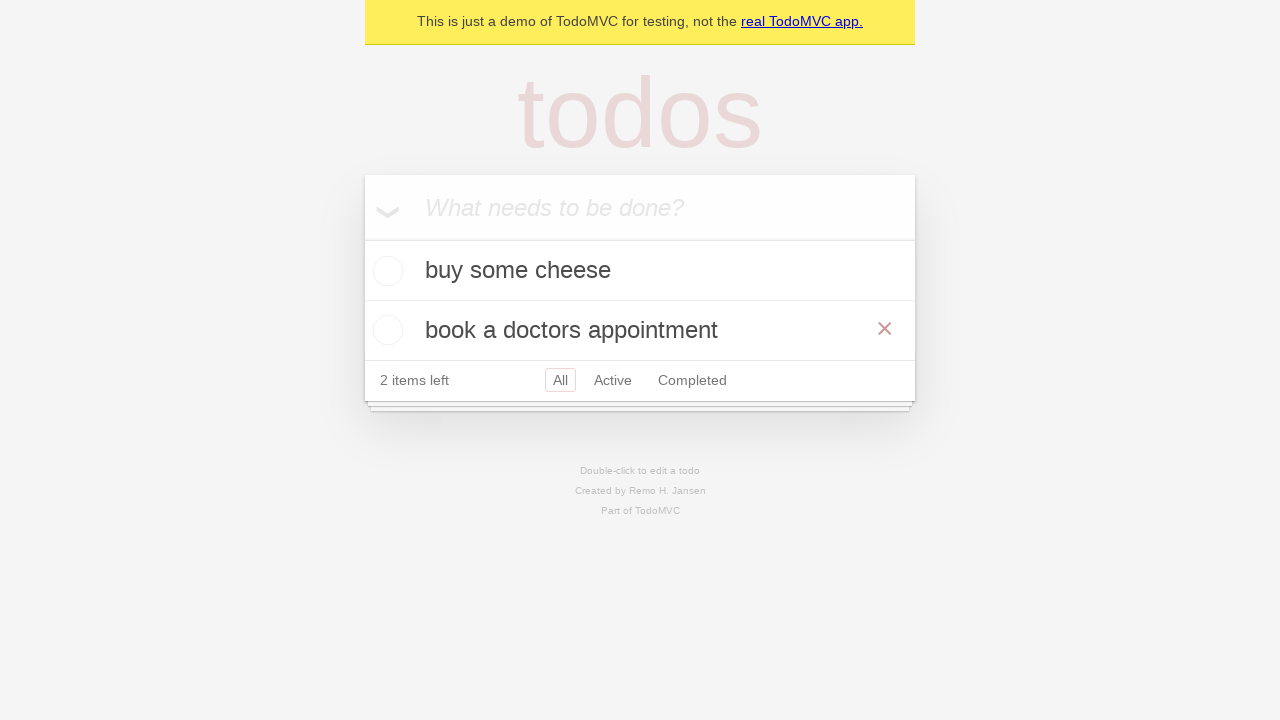

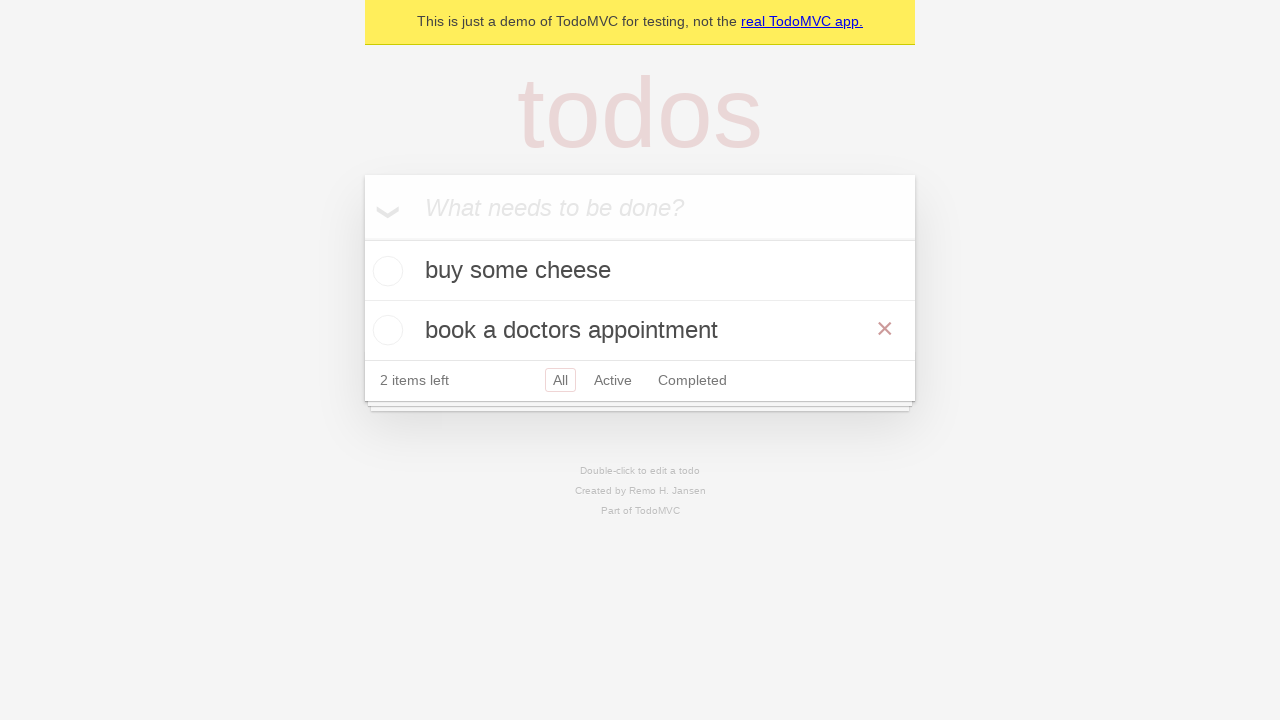